Tests drag and drop functionality by navigating to a blog page, clicking to an older post, and performing a drag and drop operation between two elements

Starting URL: https://only-testing-blog.blogspot.com/2014/09/selectable.html

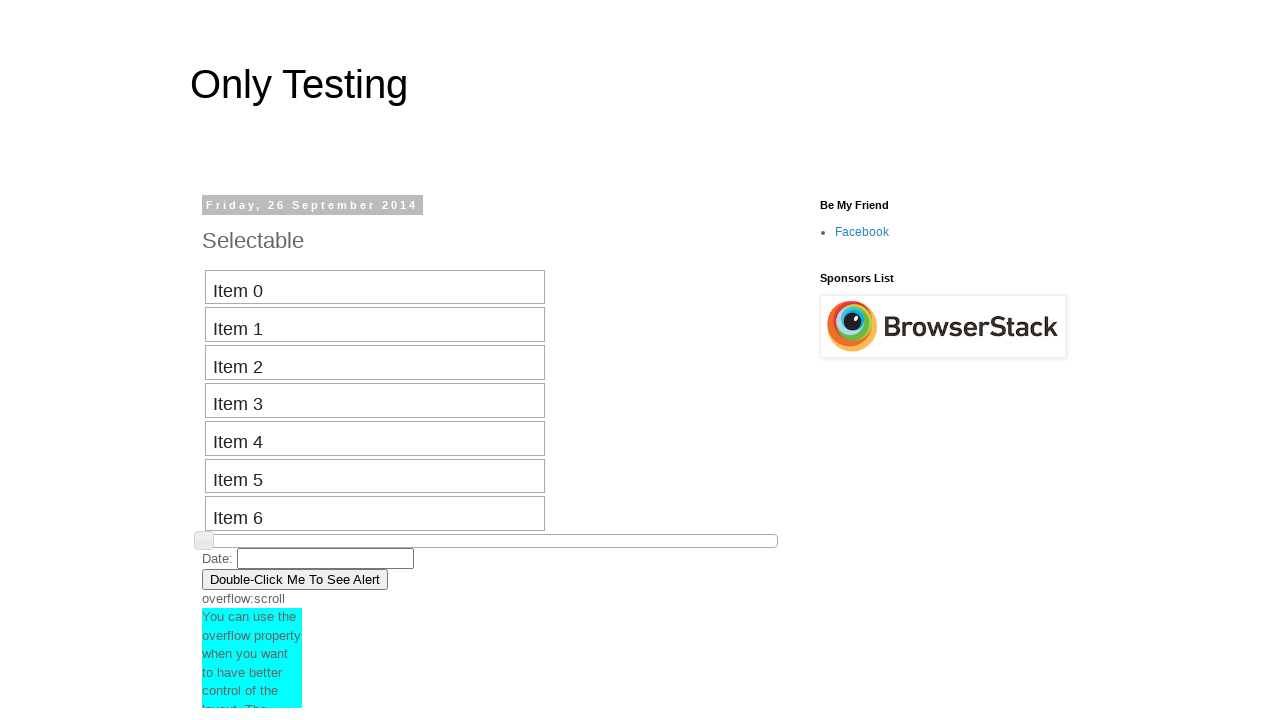

Clicked on older post link to navigate to drag and drop page at (744, 517) on .blog-pager-older-link
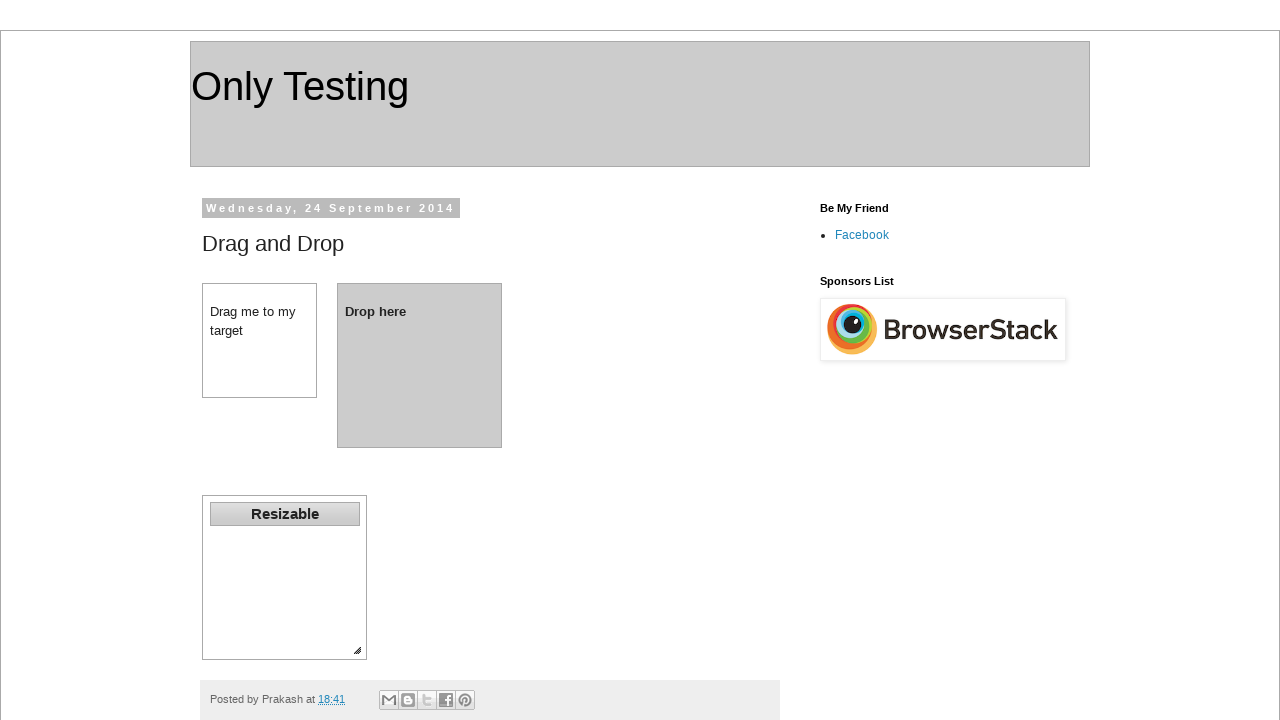

Waited for drag element (#dragdiv) to be available
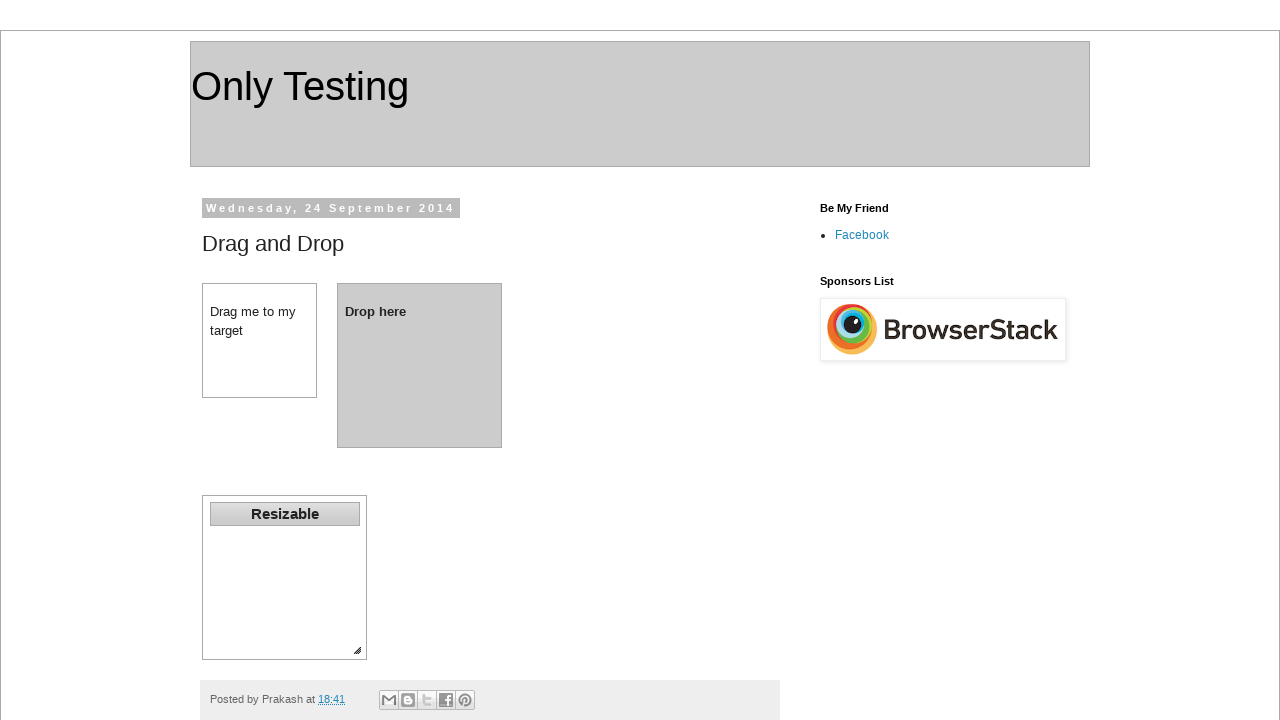

Waited for drop element (#dropdiv) to be available
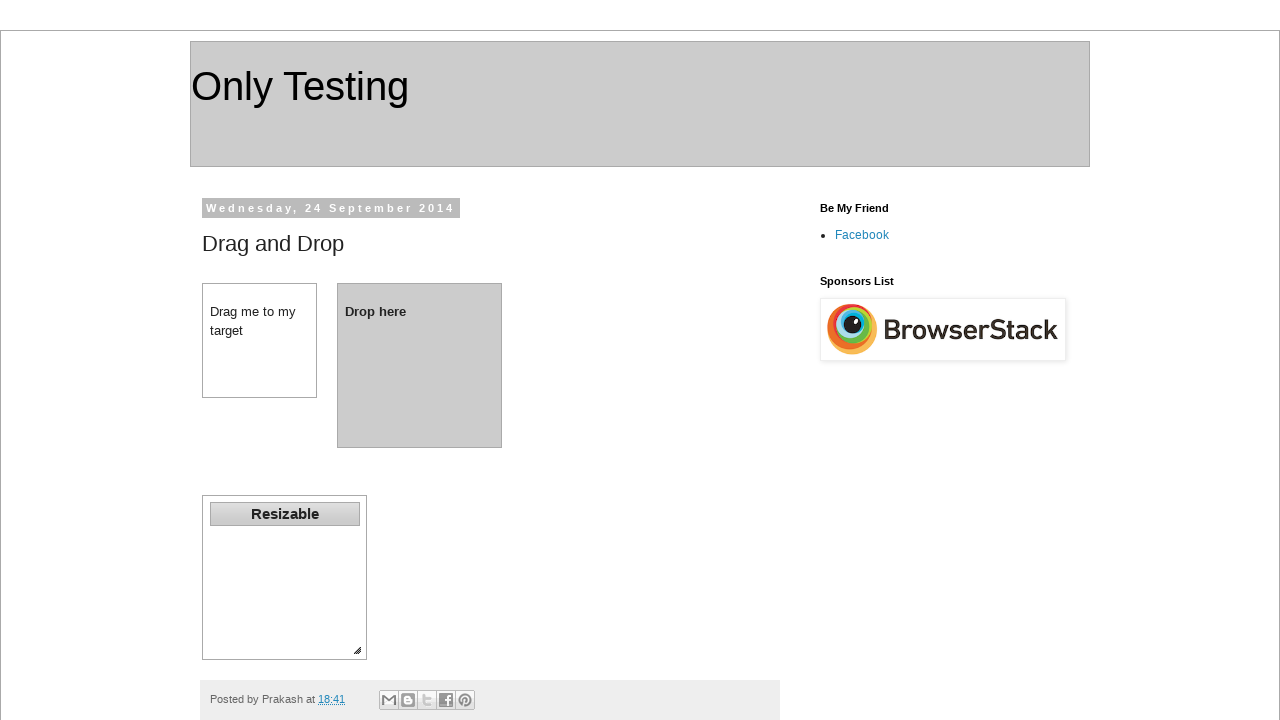

Performed drag and drop operation from #dragdiv to #dropdiv at (420, 365)
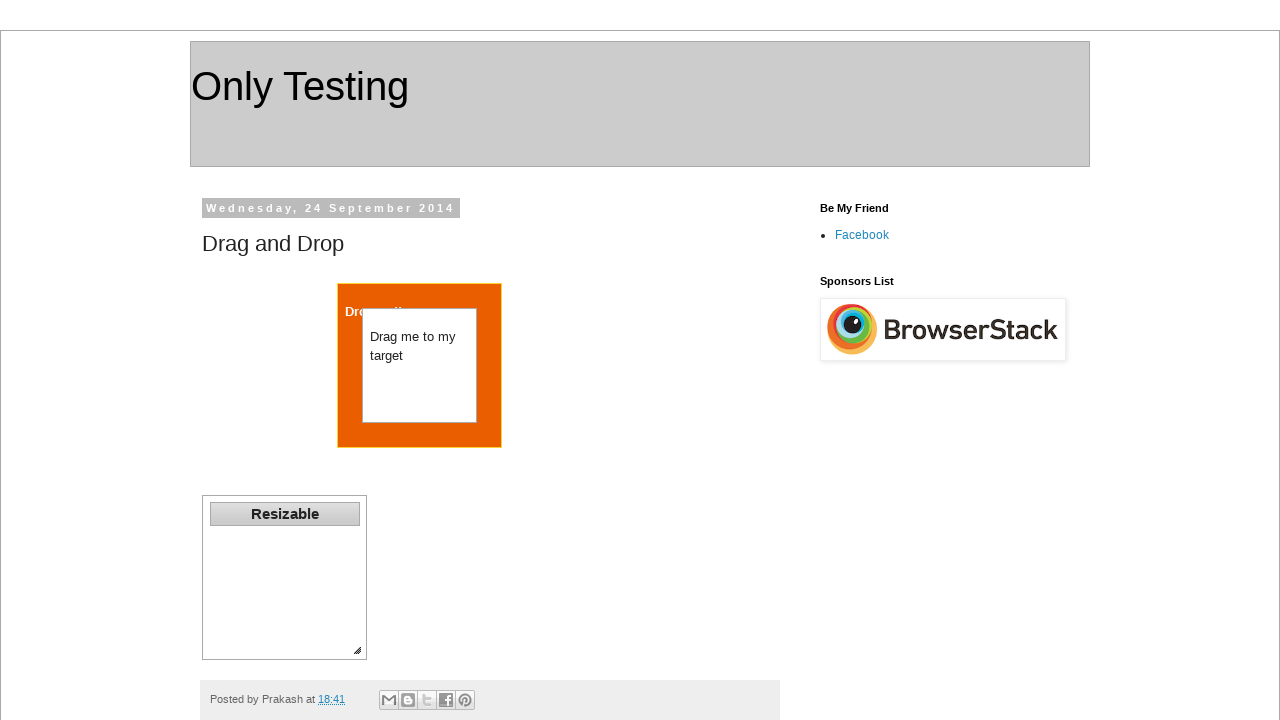

Retrieved text content from drop element to verify operation
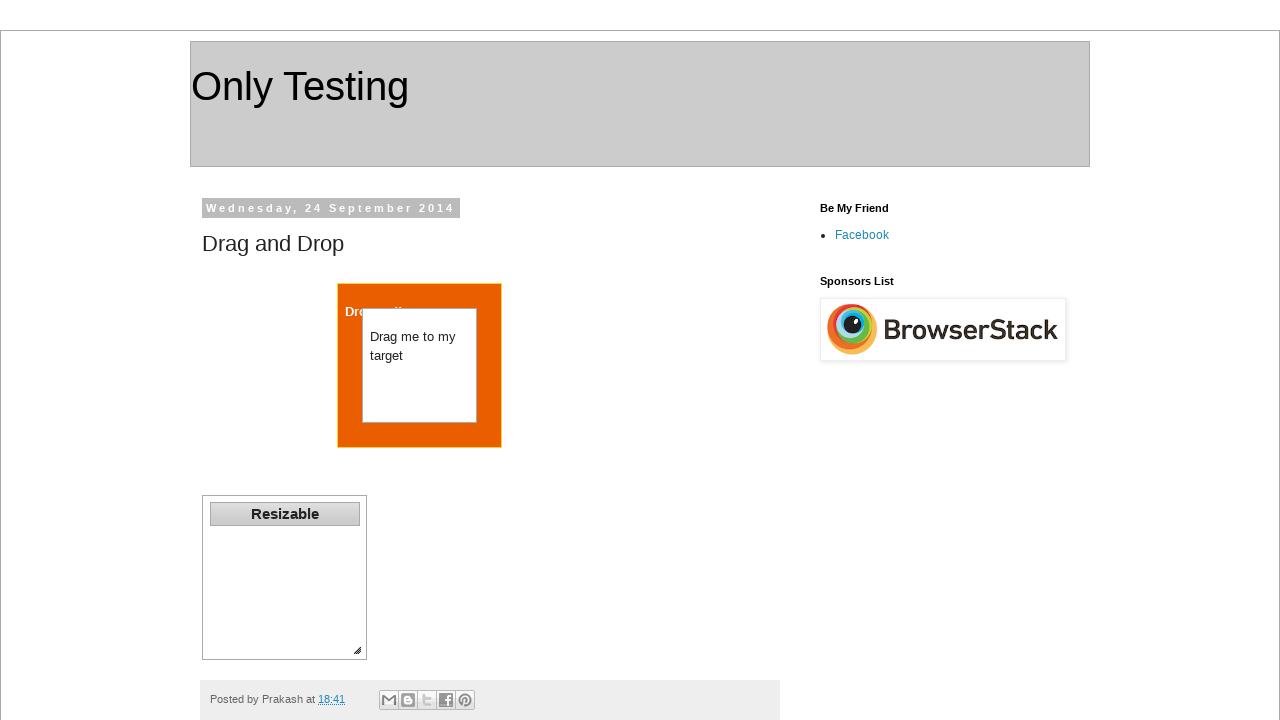

Drag and drop operation verified successful - 'Dropped!' text found
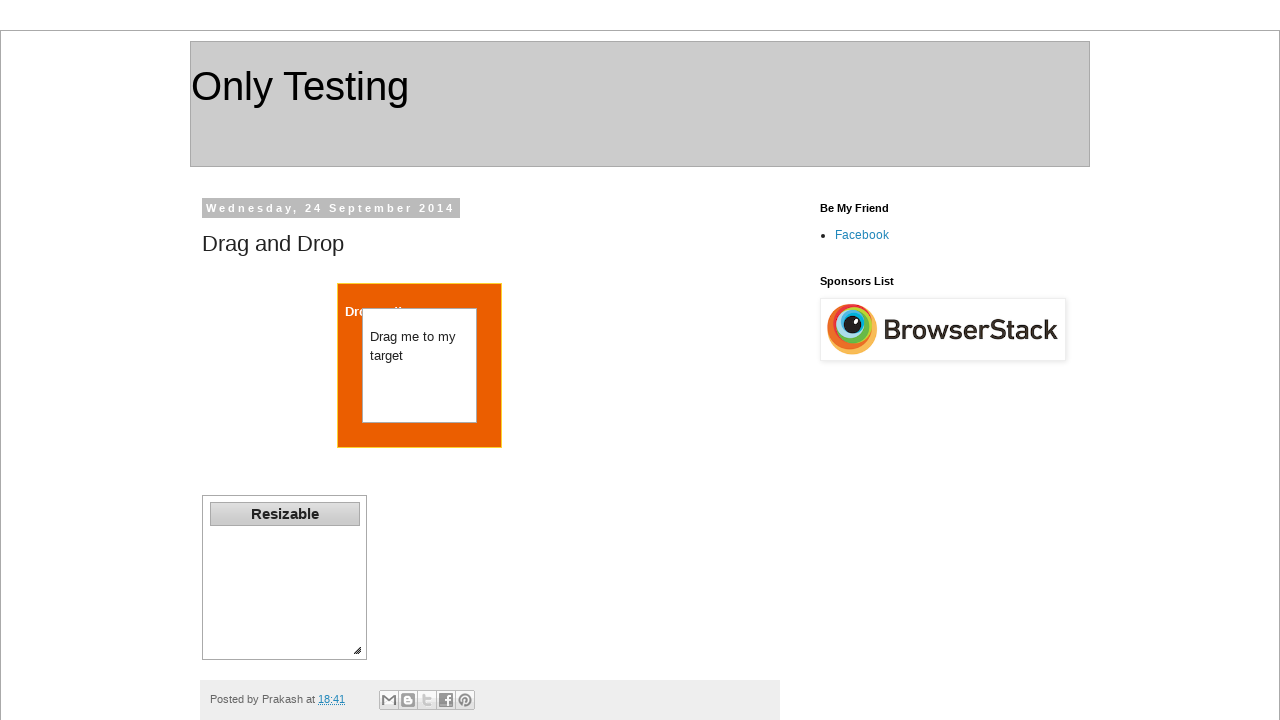

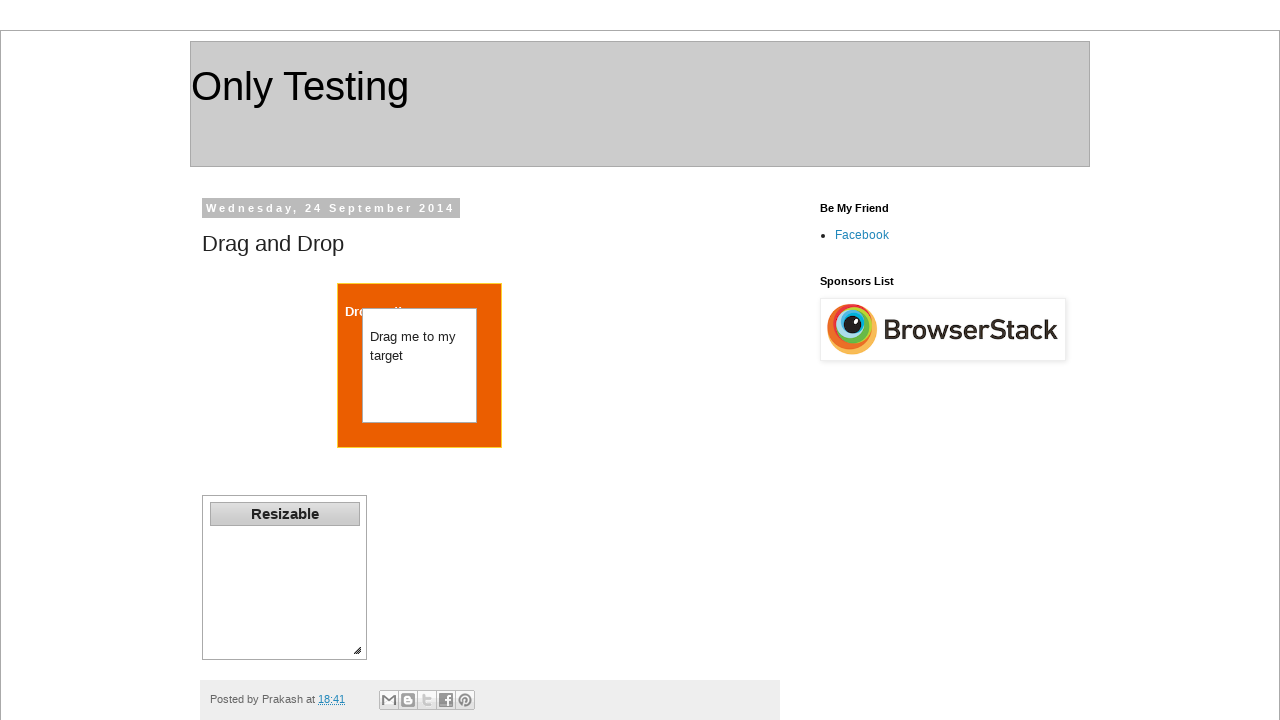